Navigates to a frames demo page, switches into an iframe, reads text content from within the frame, and switches back to the main content

Starting URL: https://demoqa.com/frames

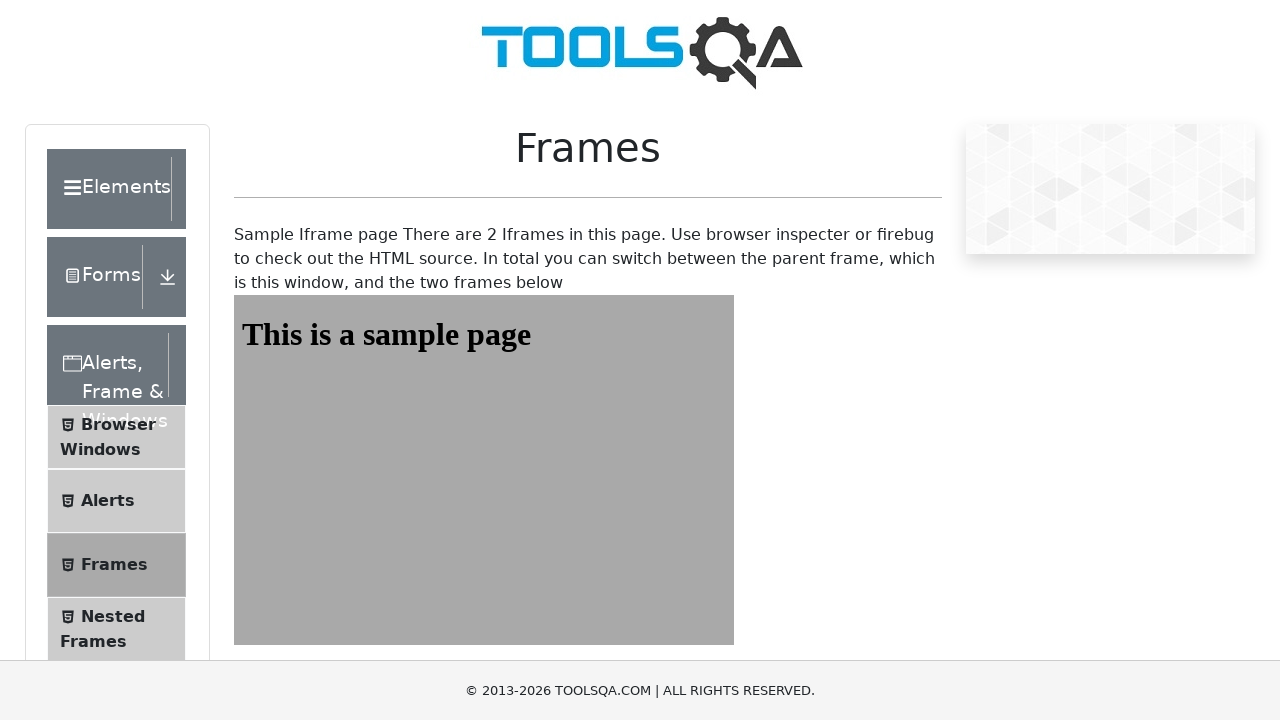

Navigated to frames demo page
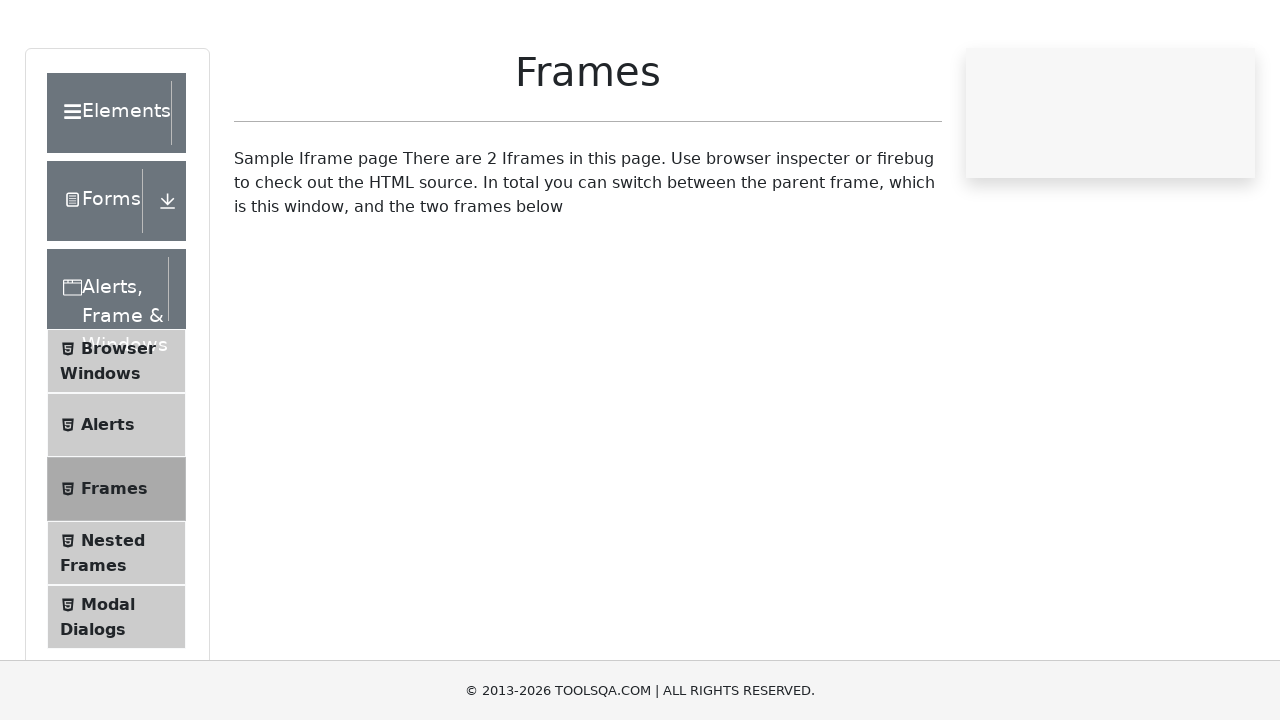

Located and switched to iframe#frame1
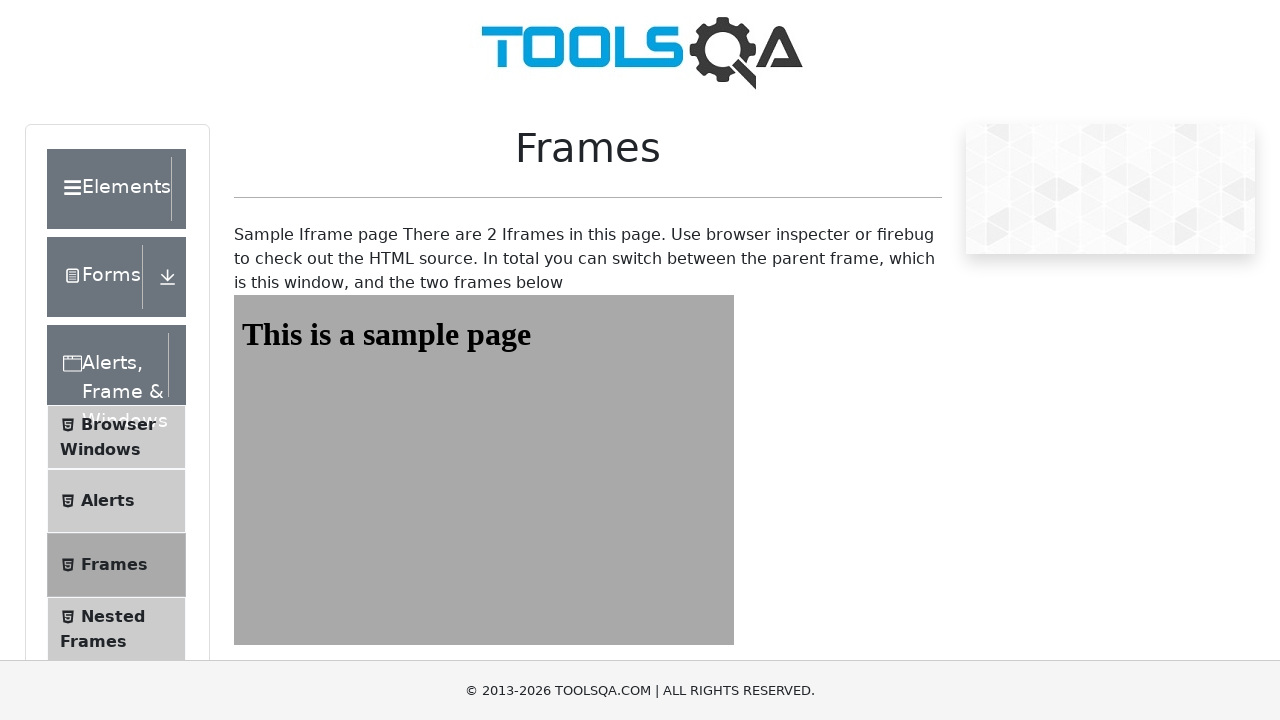

Retrieved heading text from iframe: This is a sample page
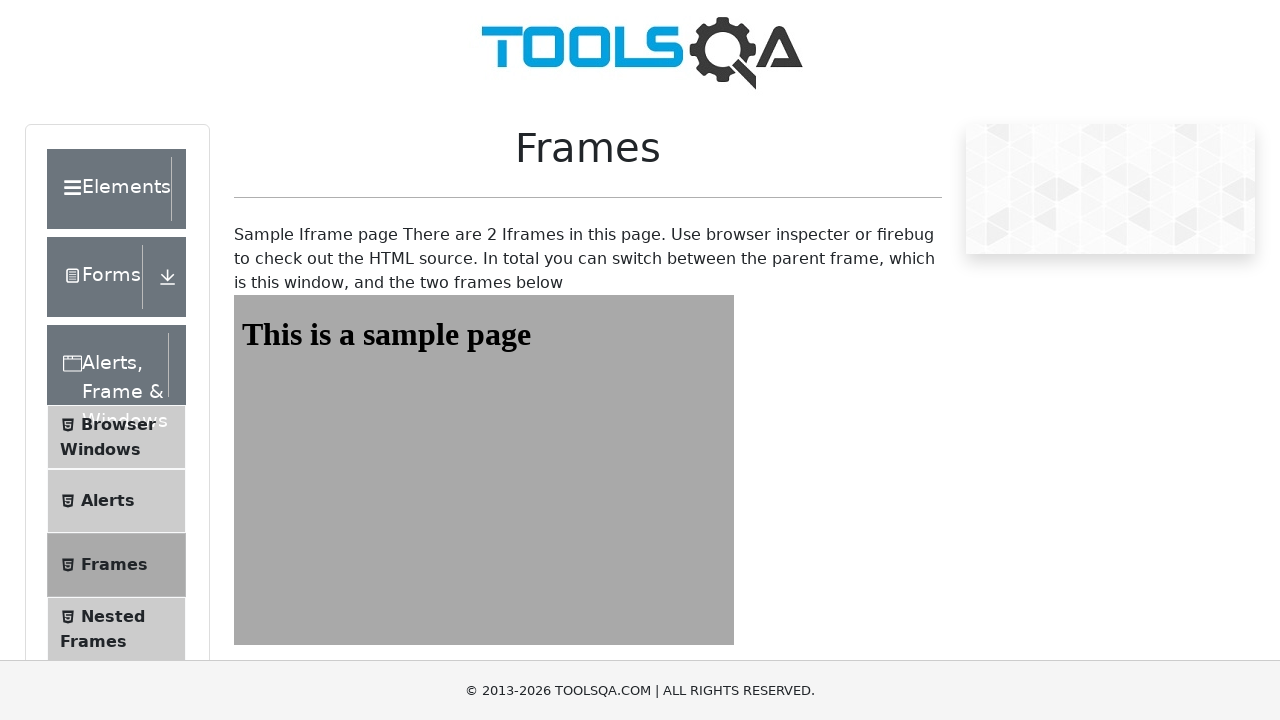

Printed heading text to console
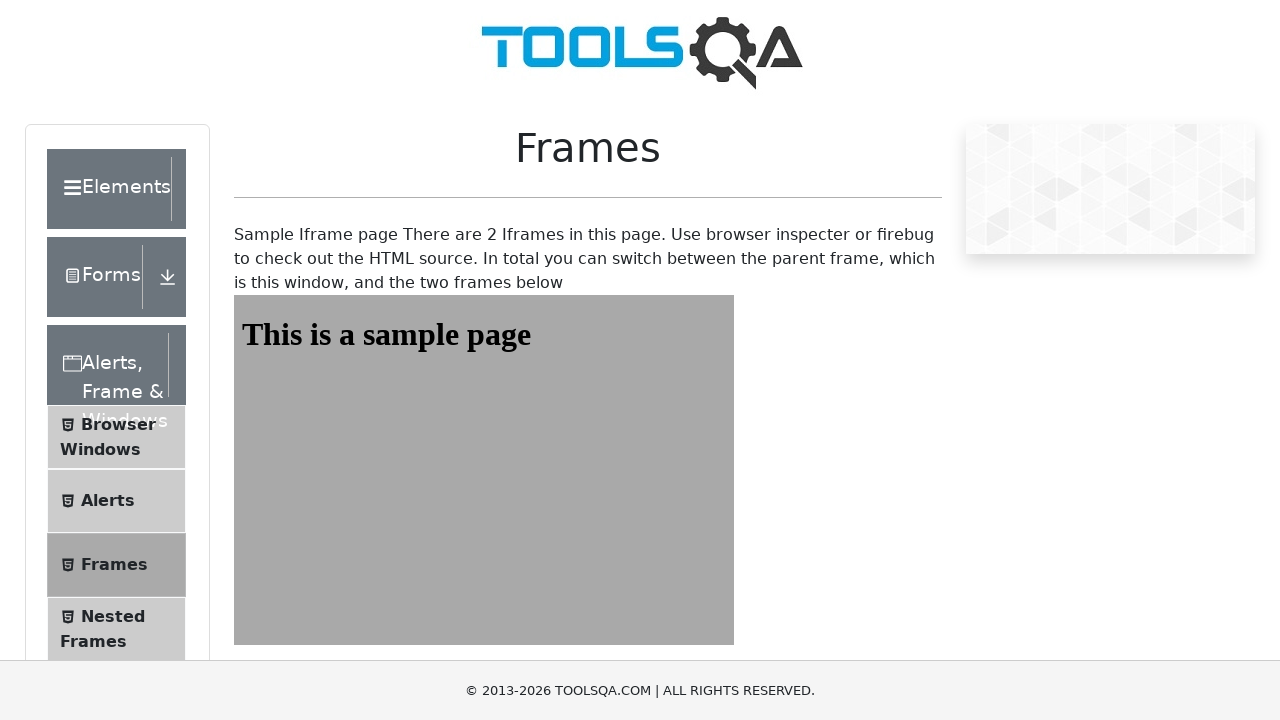

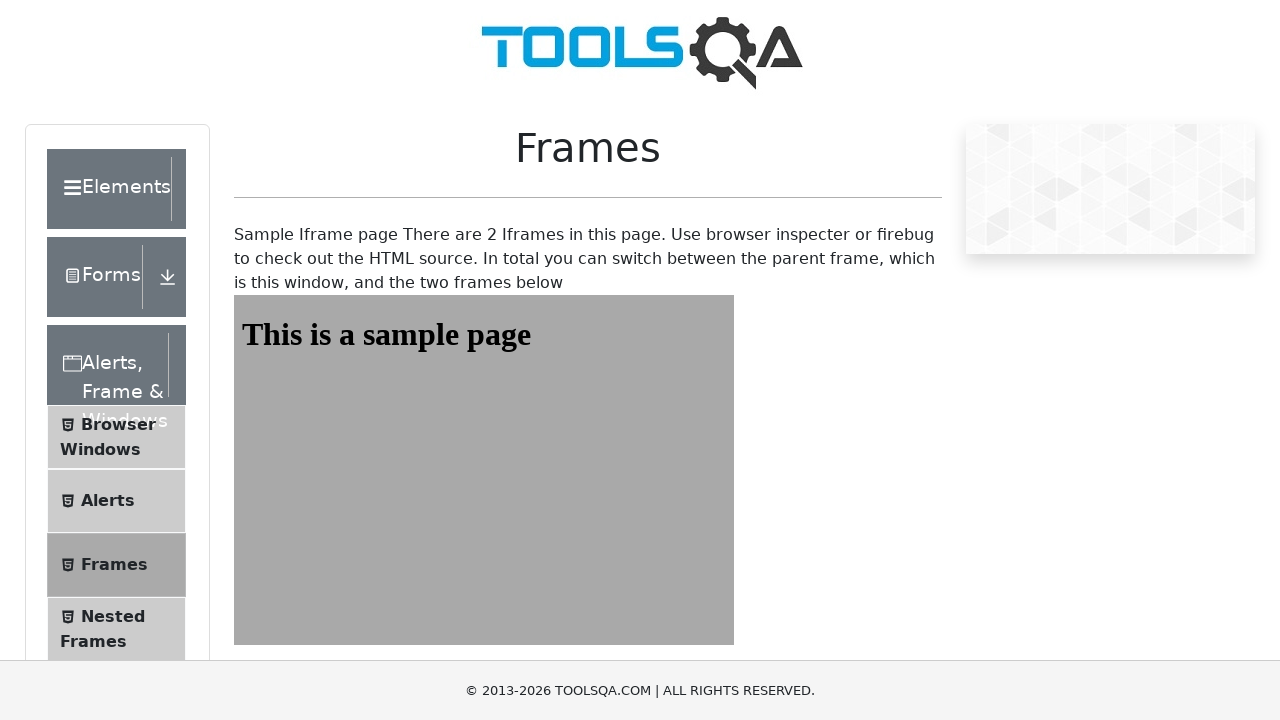